Navigates to demoqa.com and clicks on the Elements section

Starting URL: https://demoqa.com

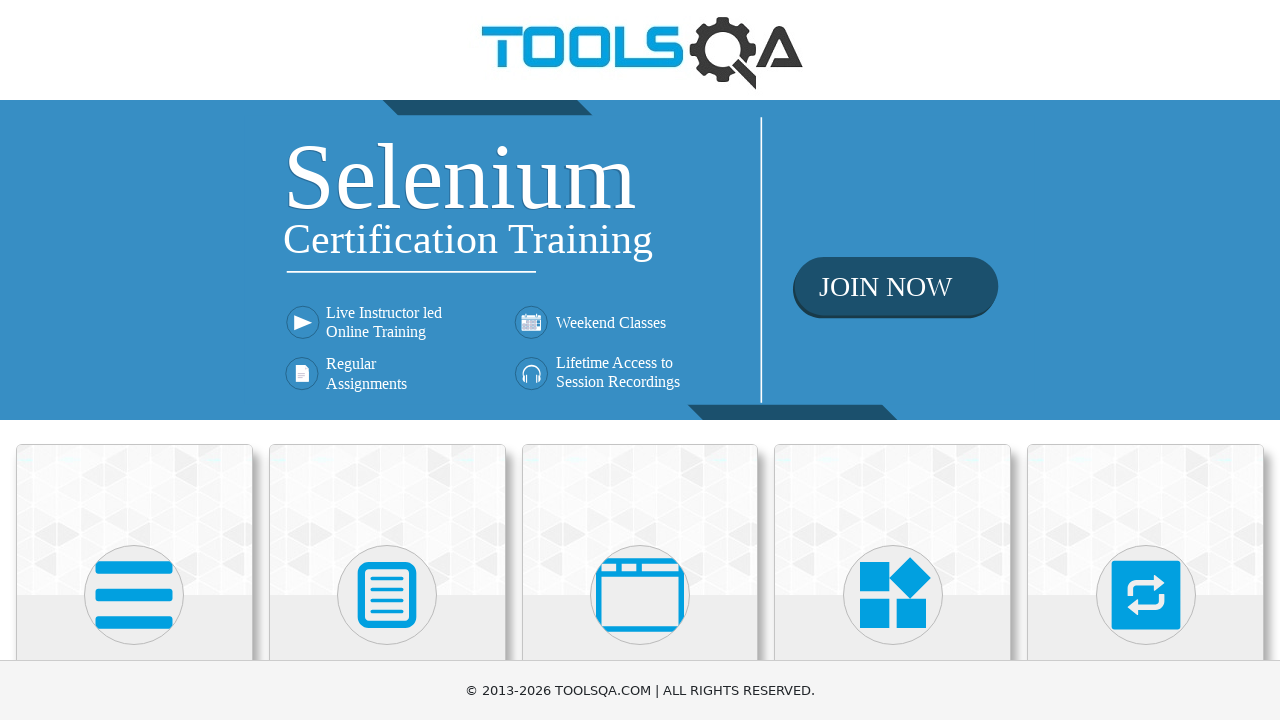

Clicked on the Elements section at (134, 360) on xpath=//h5[text()='Elements']
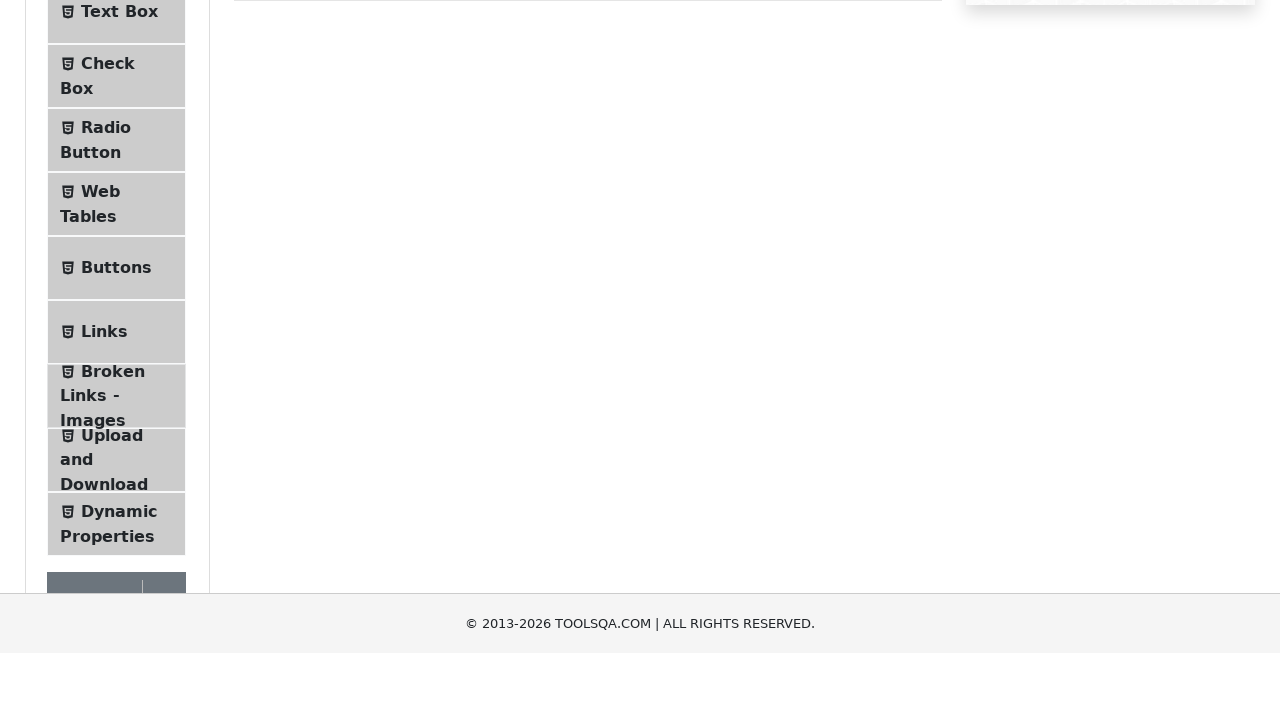

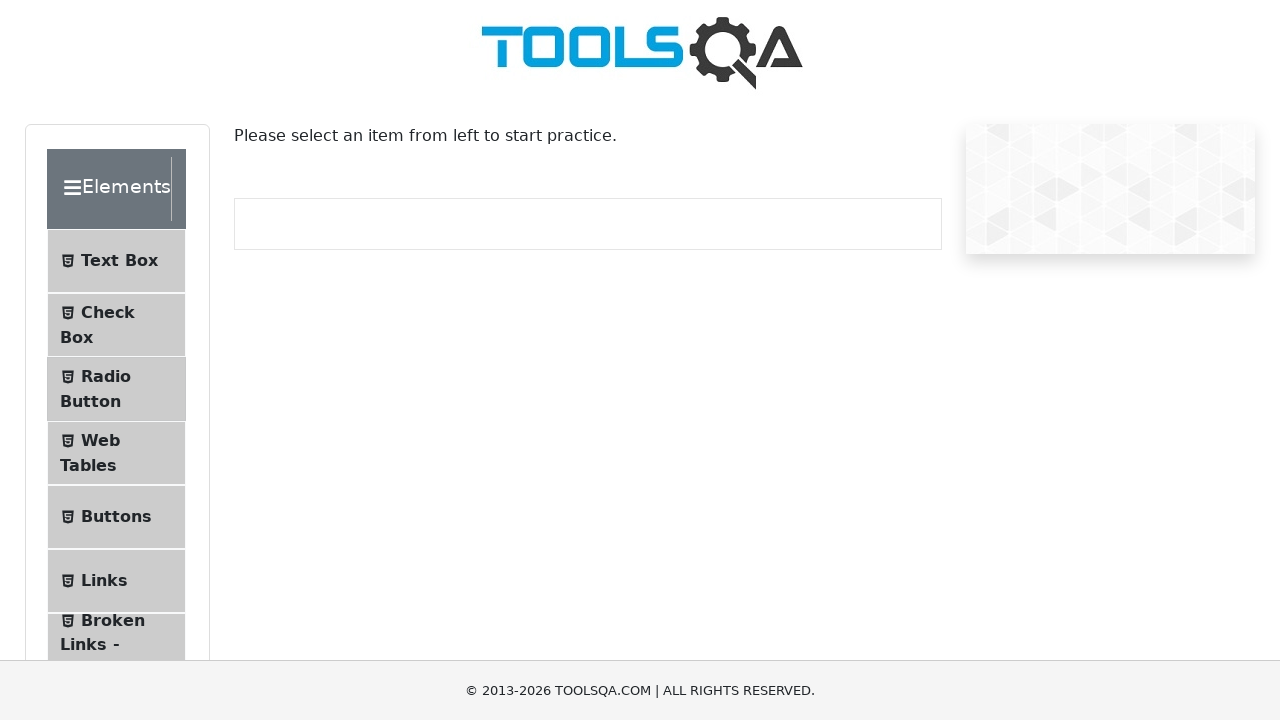